Tests a registration form by filling in personal details including first name, last name, address, email, phone number, selecting a gender radio button, checking a hobby checkbox, and selecting a skill from a dropdown.

Starting URL: https://demo.automationtesting.in/Register.html

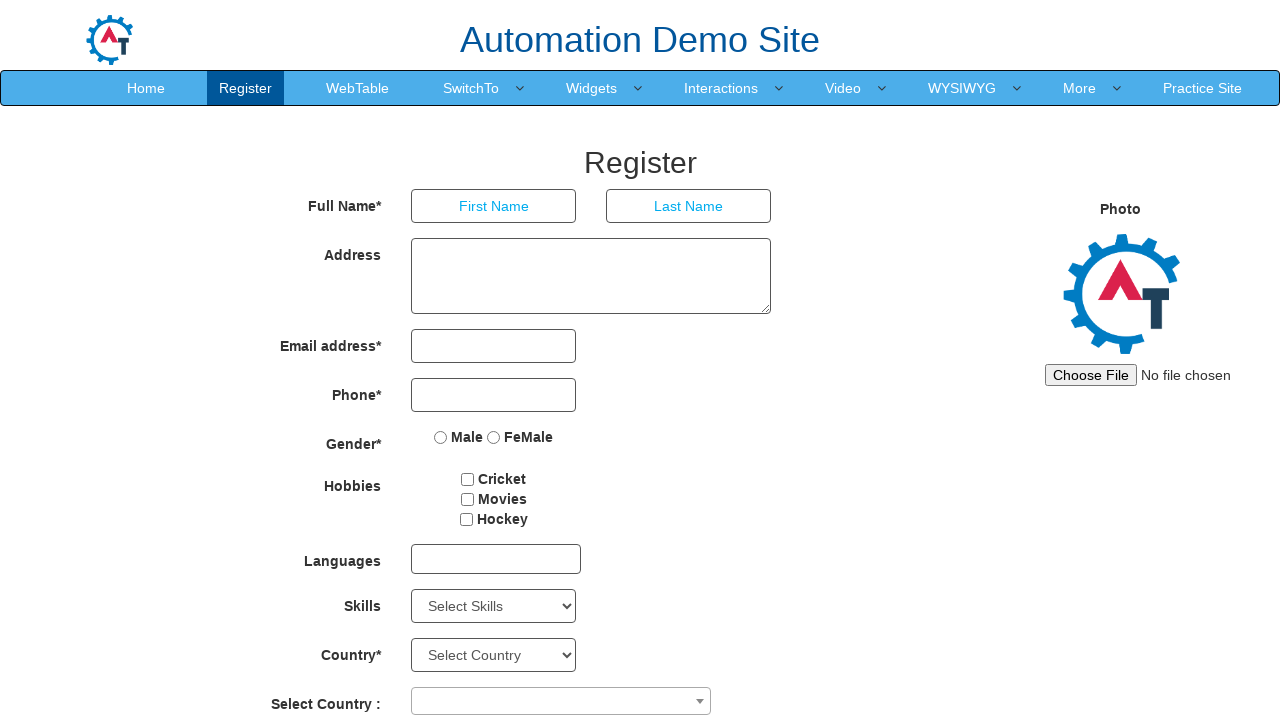

Selected Male gender radio button at (441, 437) on input[type='radio']:first-of-type
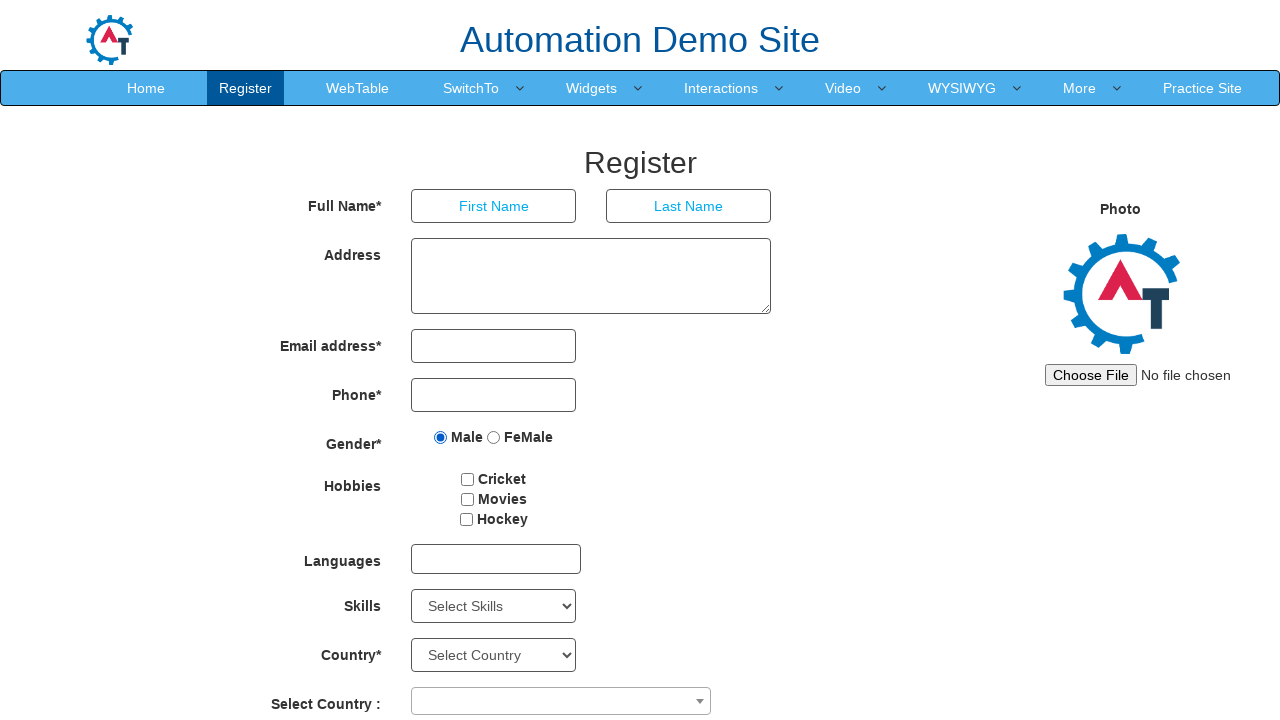

Filled in first name: Marcus on input[placeholder='First Name']
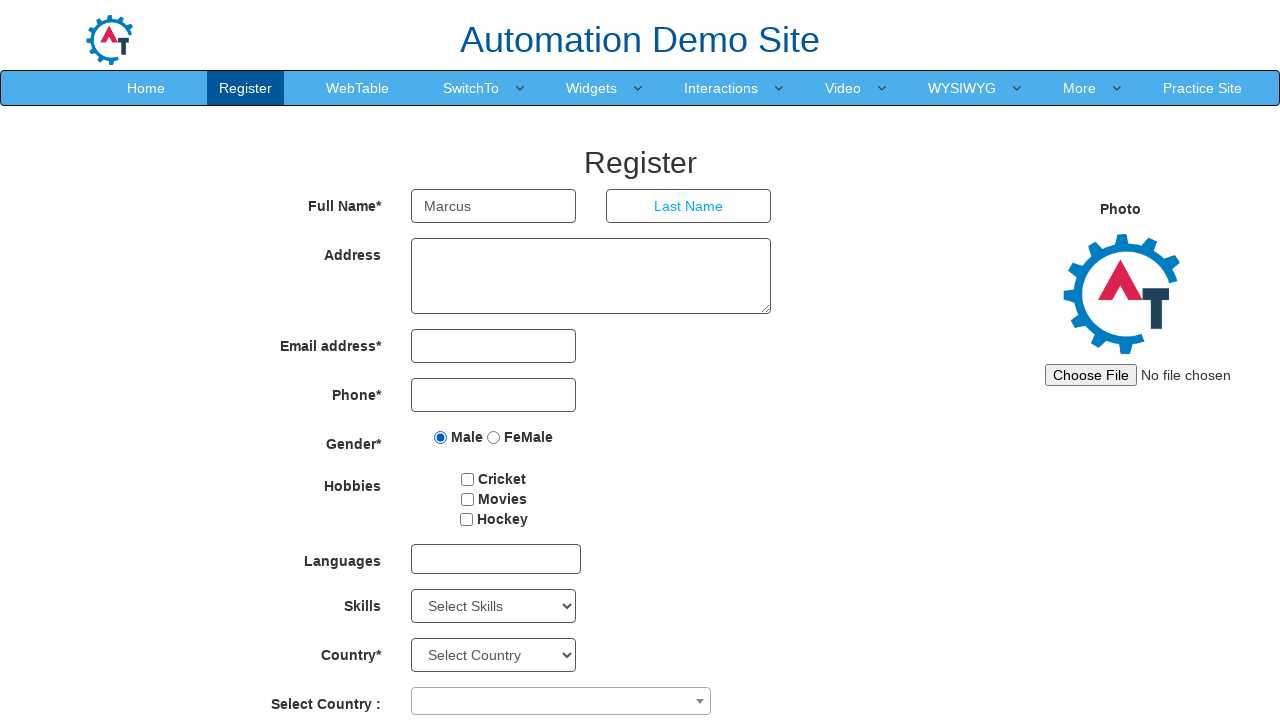

Filled in last name: Thompson on input[placeholder='Last Name']
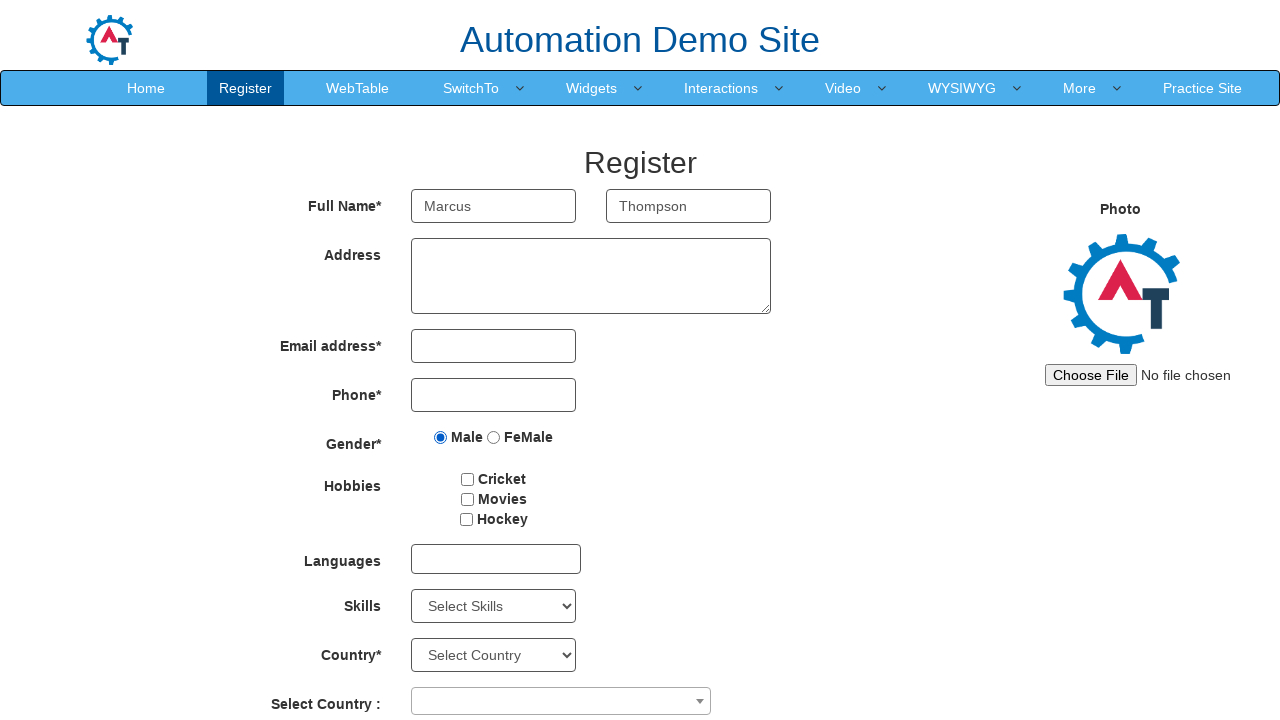

Filled in address: 425 Oak Valley Drive, Austin on div.form-group + textarea, textarea[ng-model='Adress']
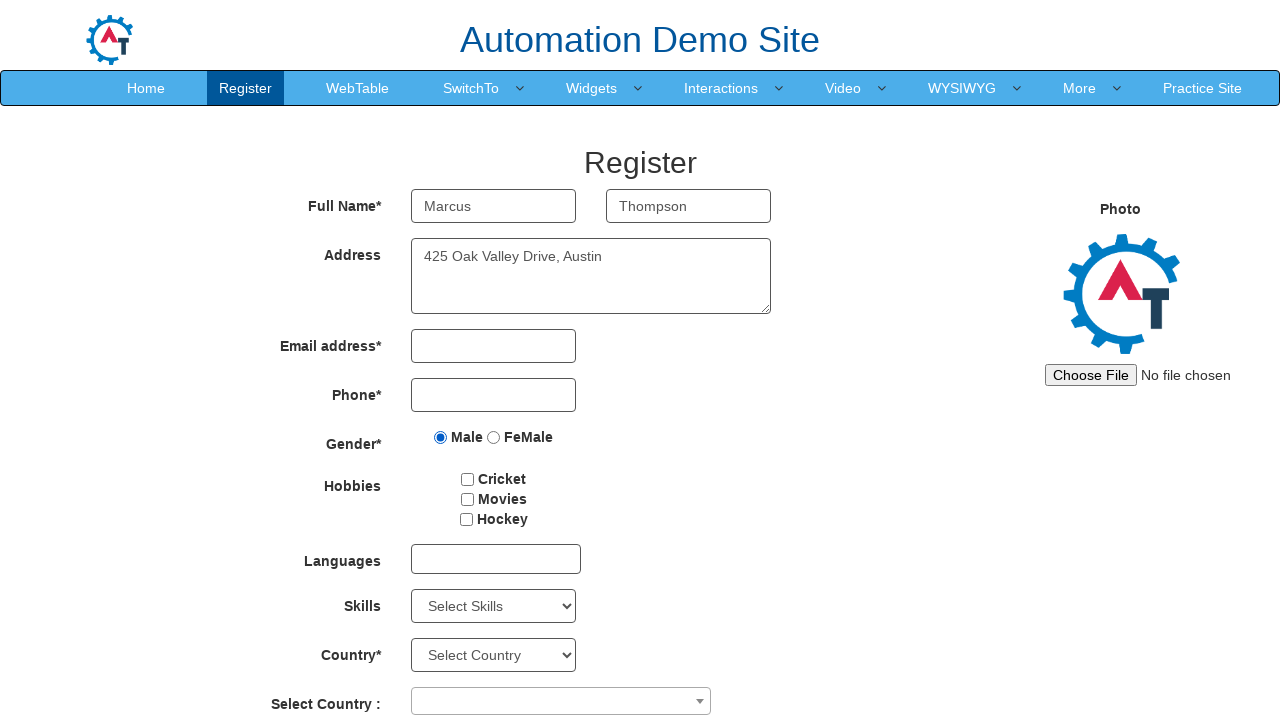

Filled in email: marcus.thompson87@example.com on input[type='email']
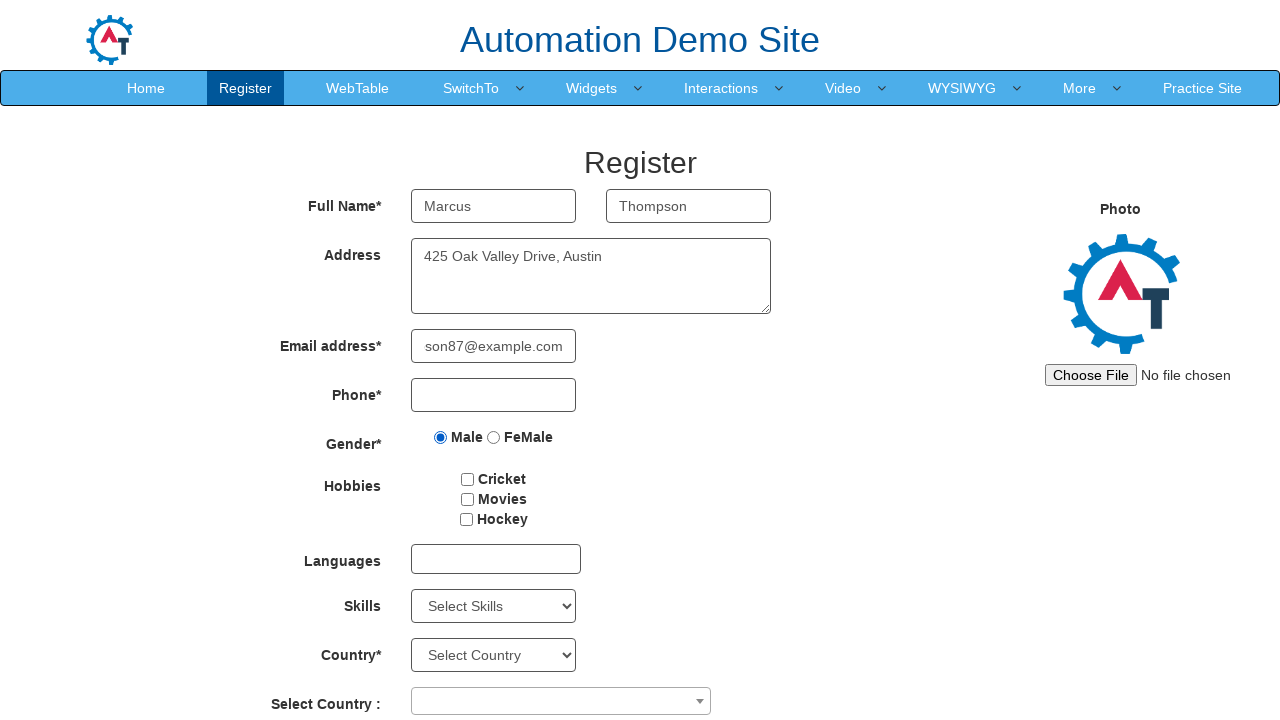

Filled in phone number: 5128473921 on input[type='tel']
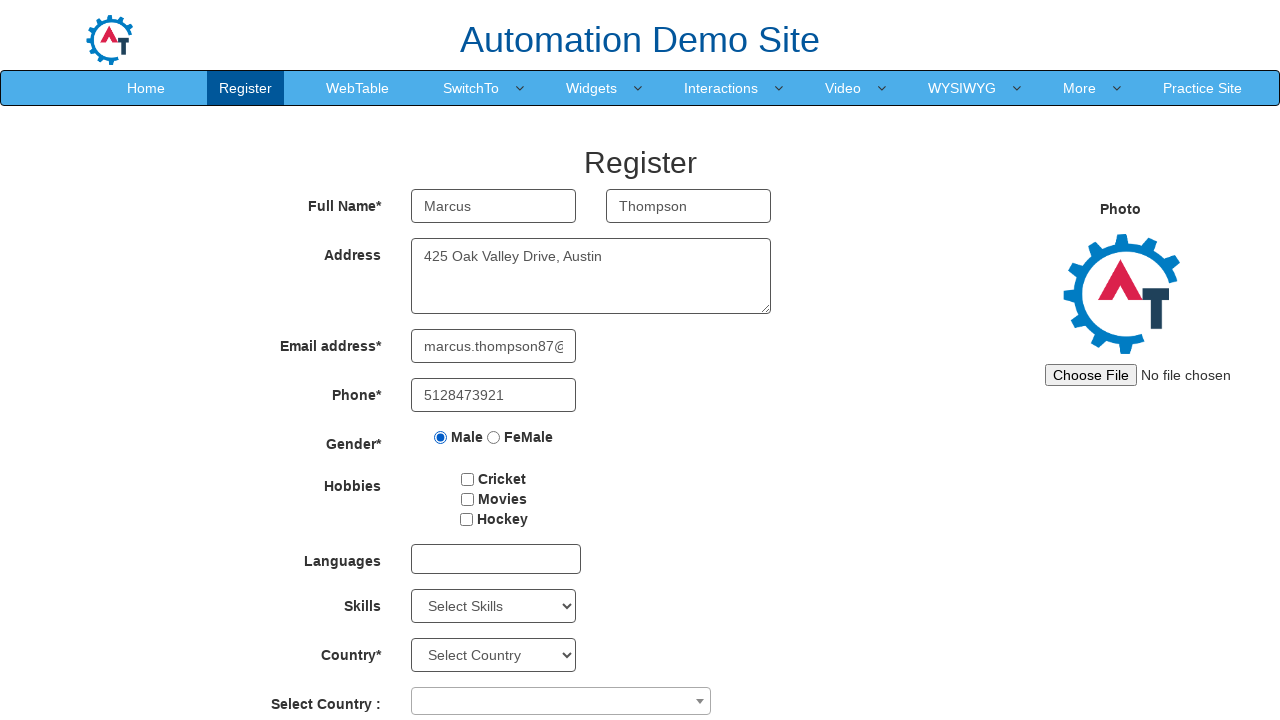

Checked second hobby checkbox at (467, 499) on (//input[@type='checkbox'])[2]
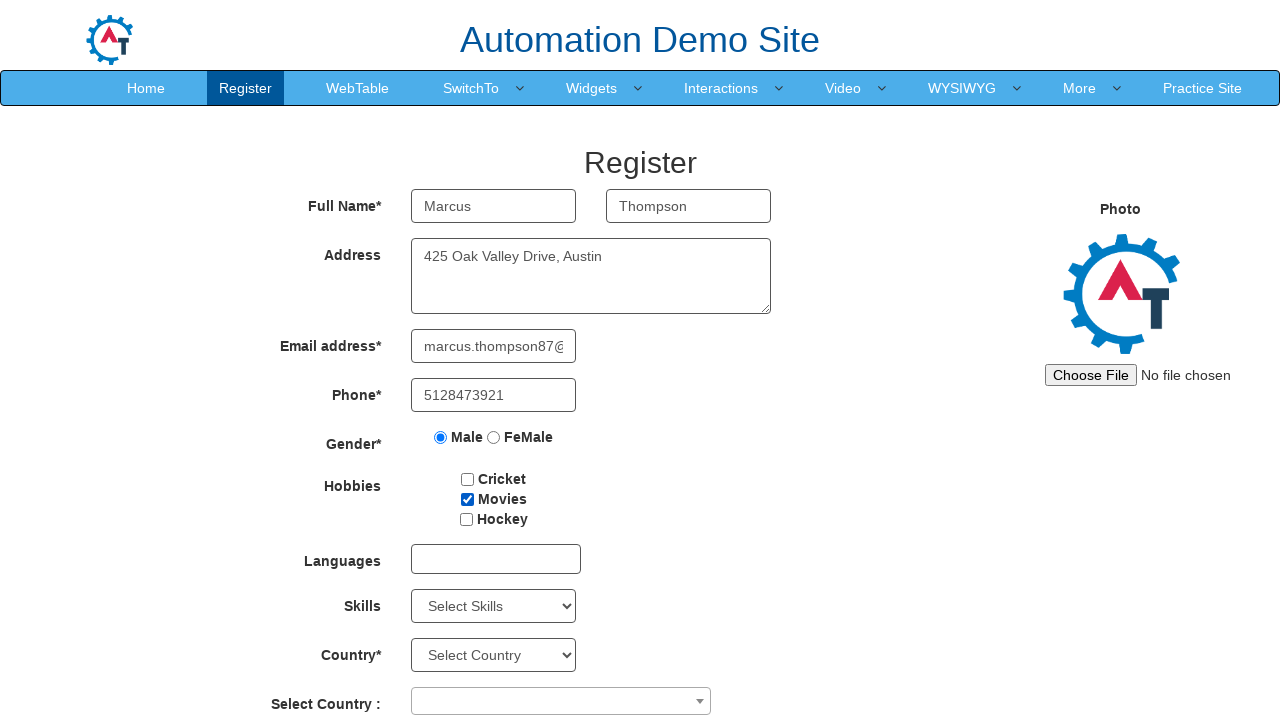

Selected Android from Skills dropdown on select#Skills
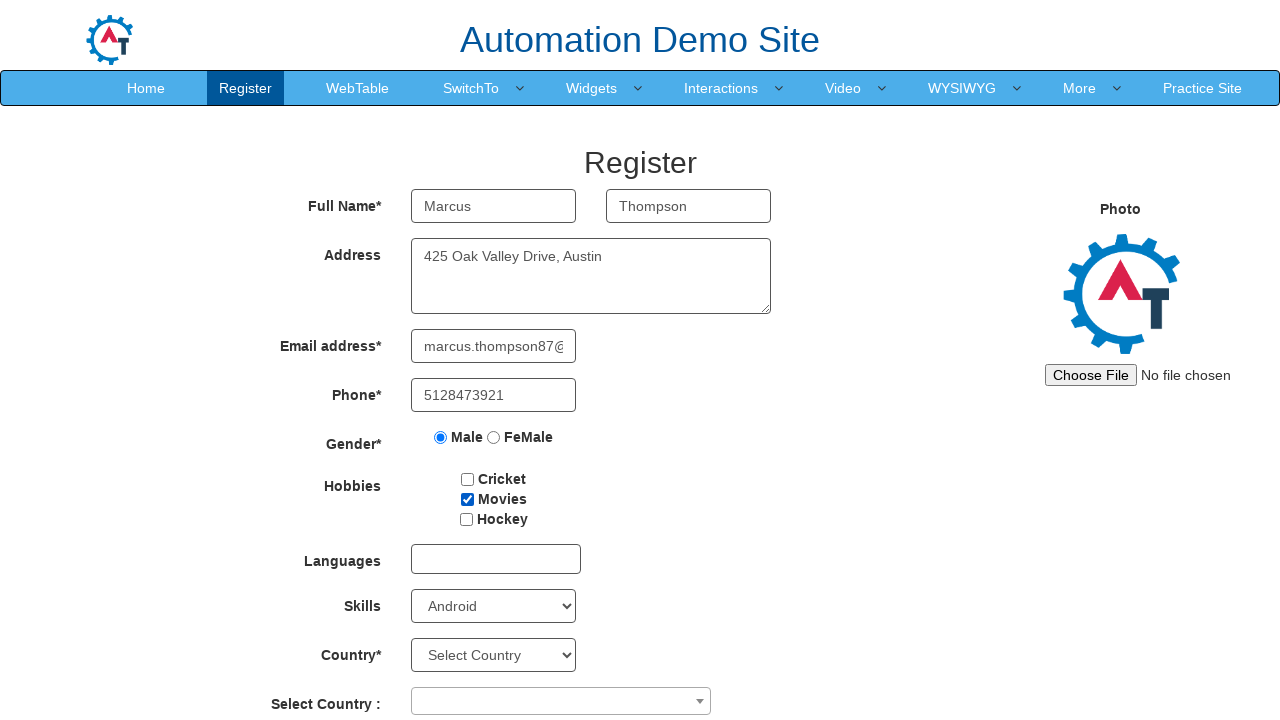

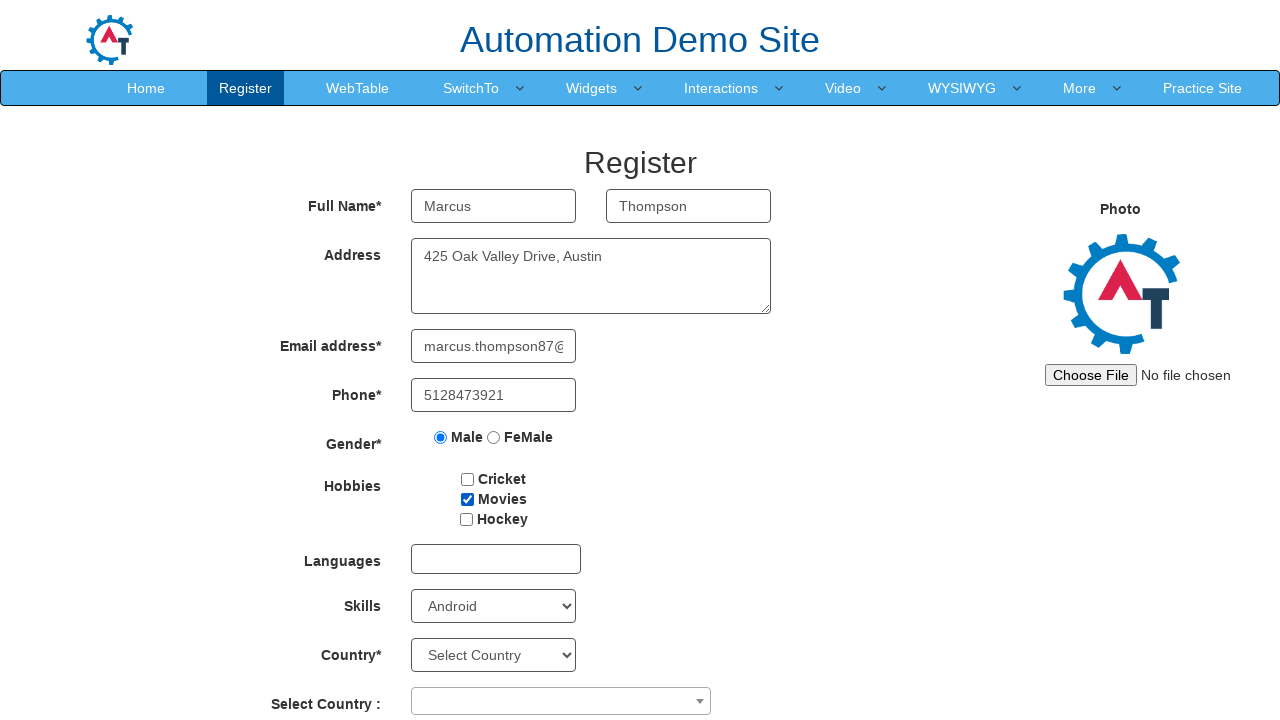